Tests draggable element functionality by dragging an element by a specific offset within an iframe

Starting URL: https://jqueryui.com/draggable/

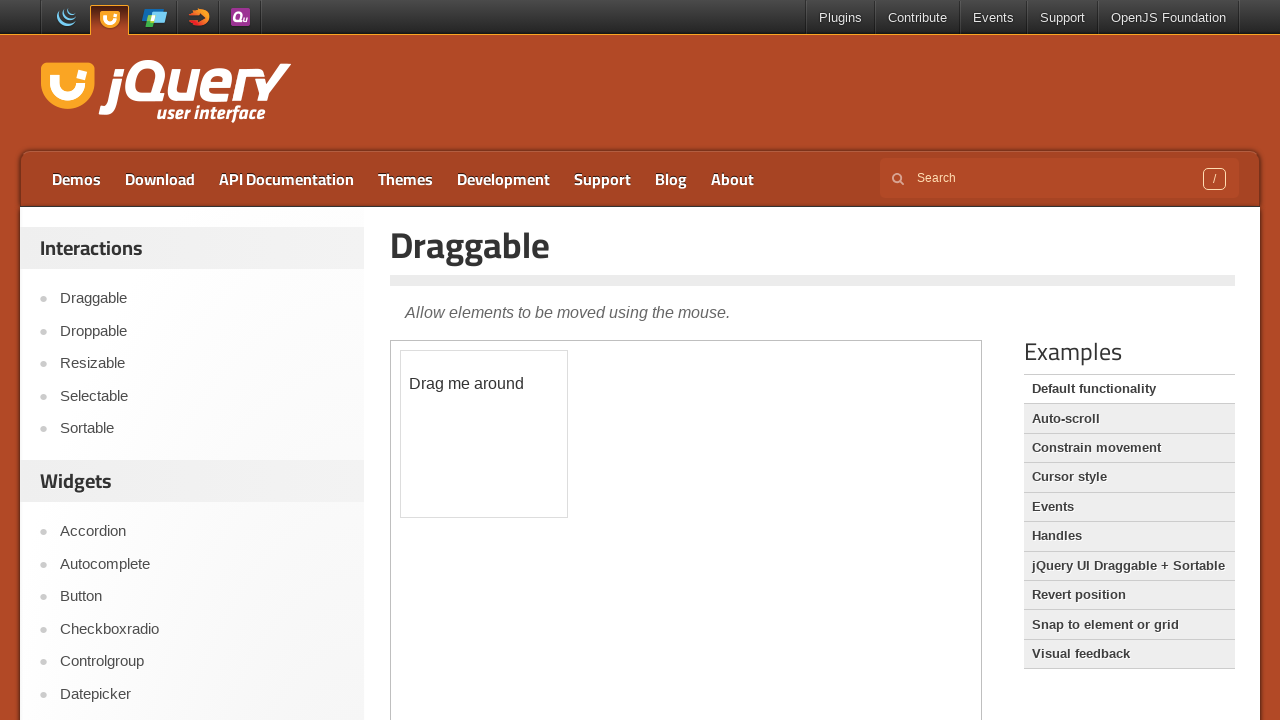

Located demo iframe for draggable test
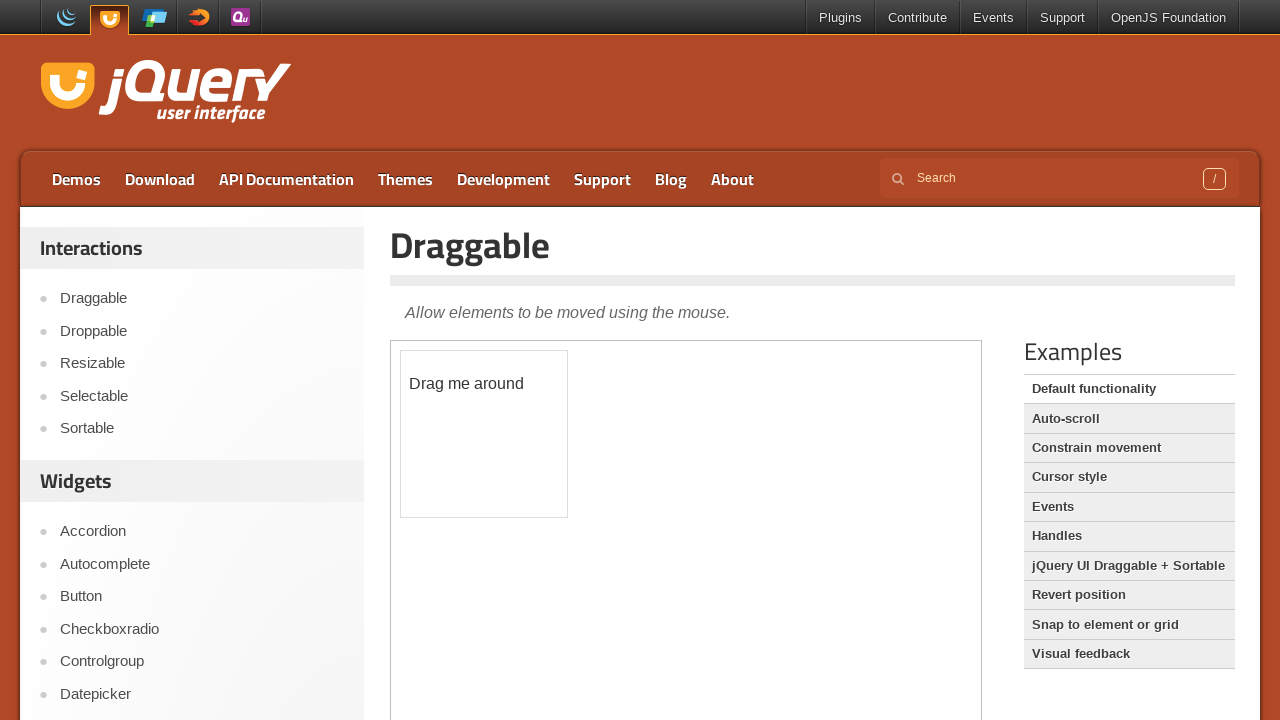

Waited 3 seconds for content to load
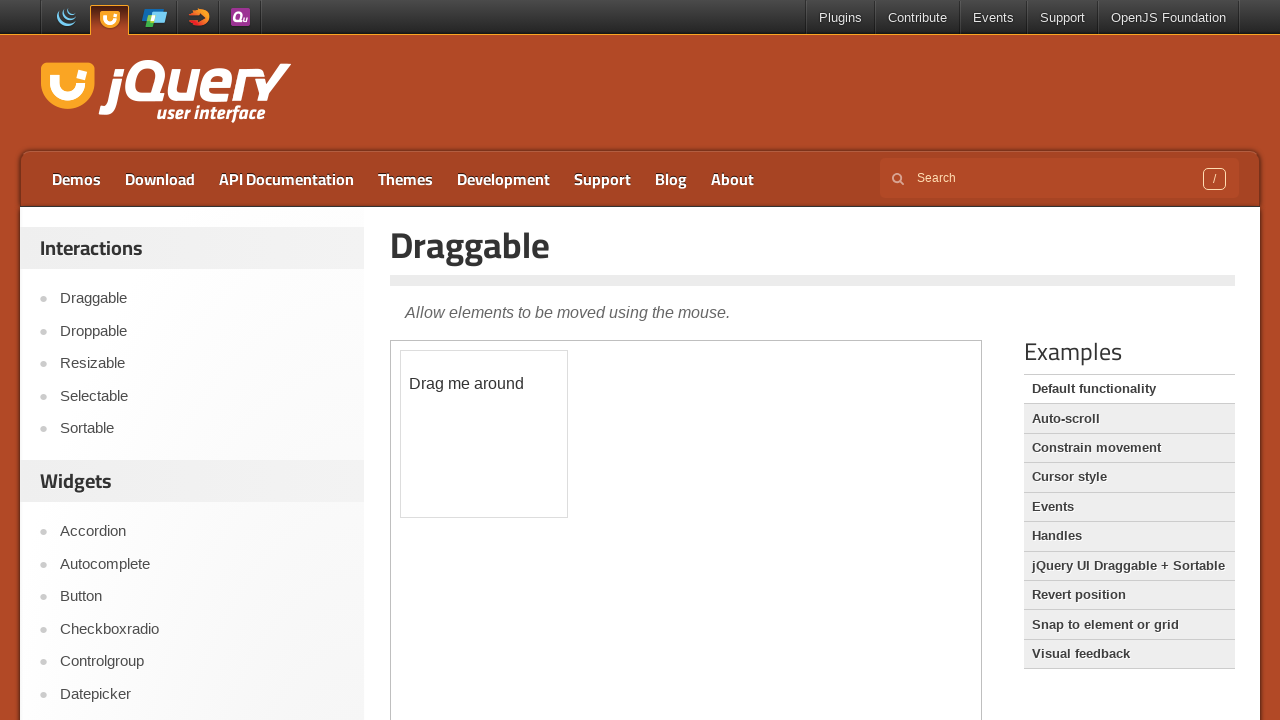

Located draggable element within iframe
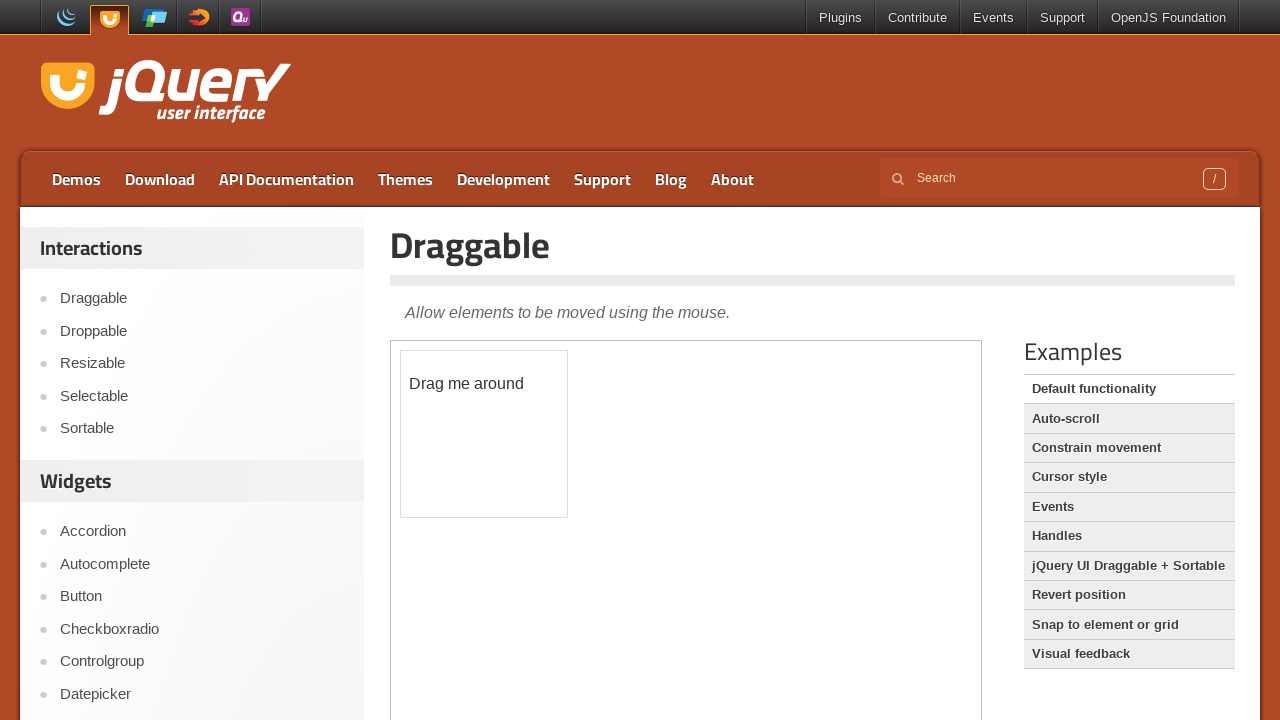

Retrieved bounding box of draggable element
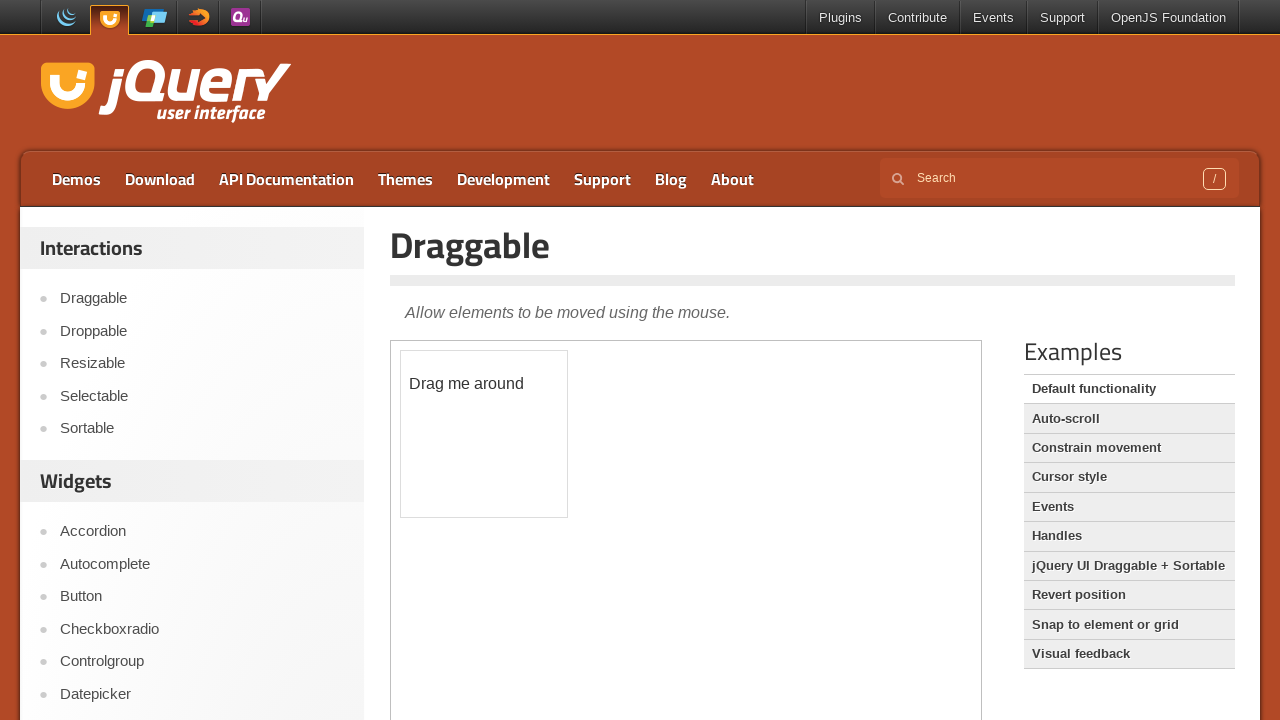

Moved mouse to center of draggable element at (484, 434)
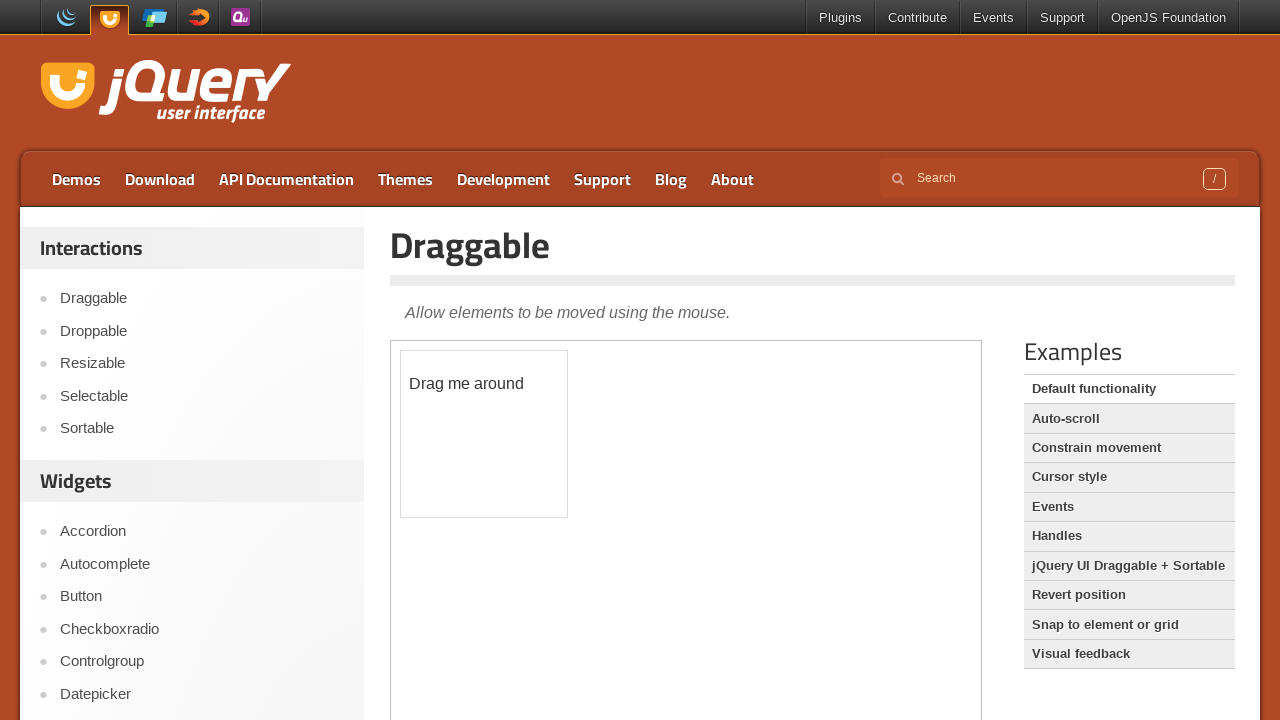

Pressed mouse button down on draggable element at (484, 434)
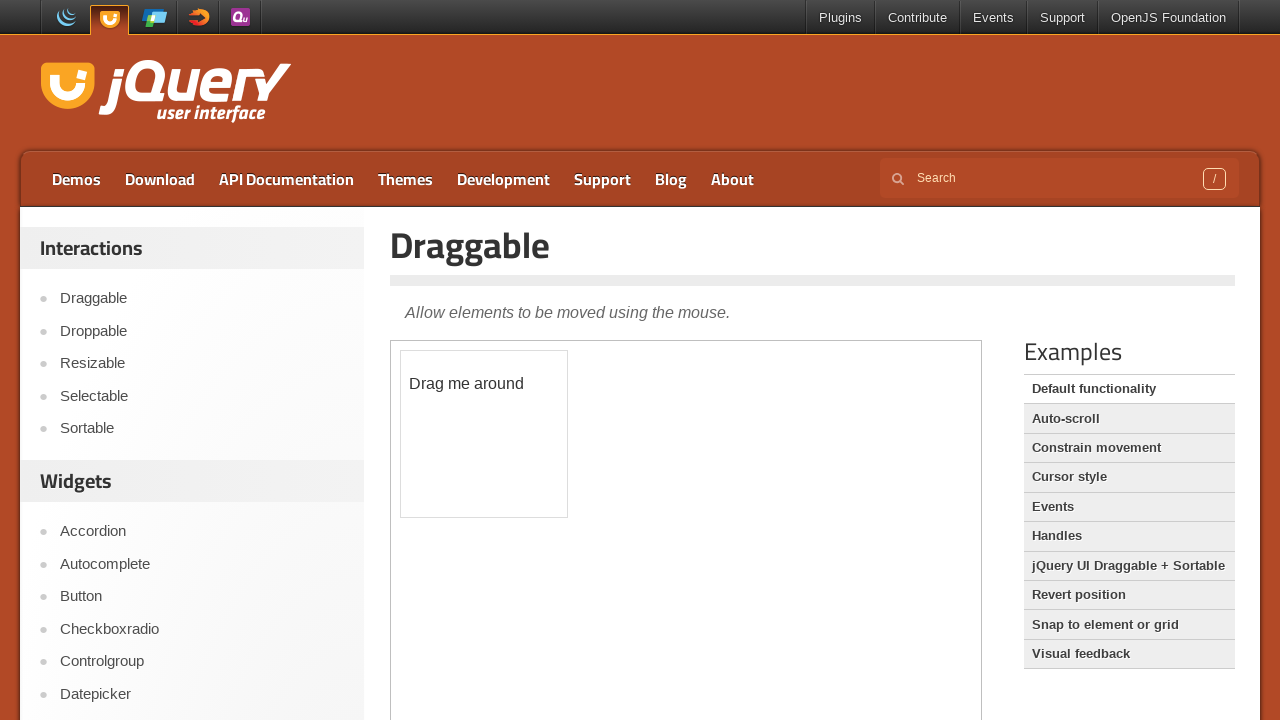

Dragged element by offset (300px right, 150px down) at (700, 500)
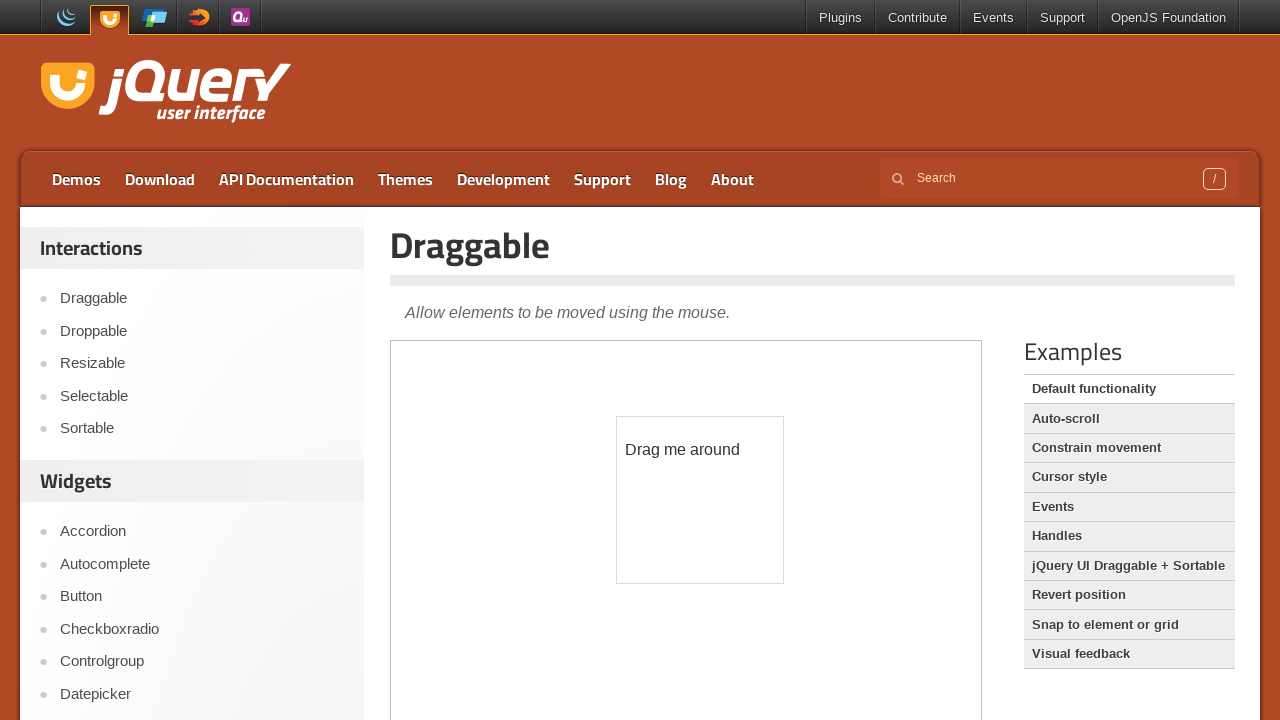

Released mouse button, completing drag operation at (700, 500)
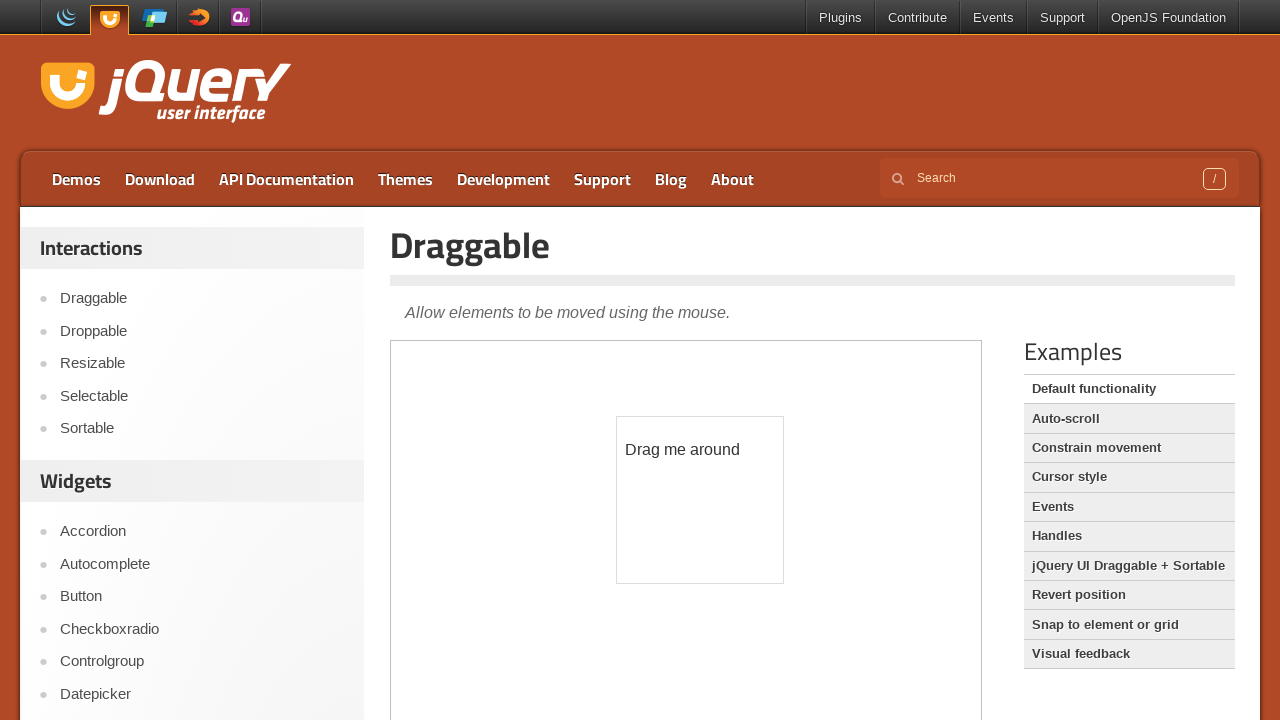

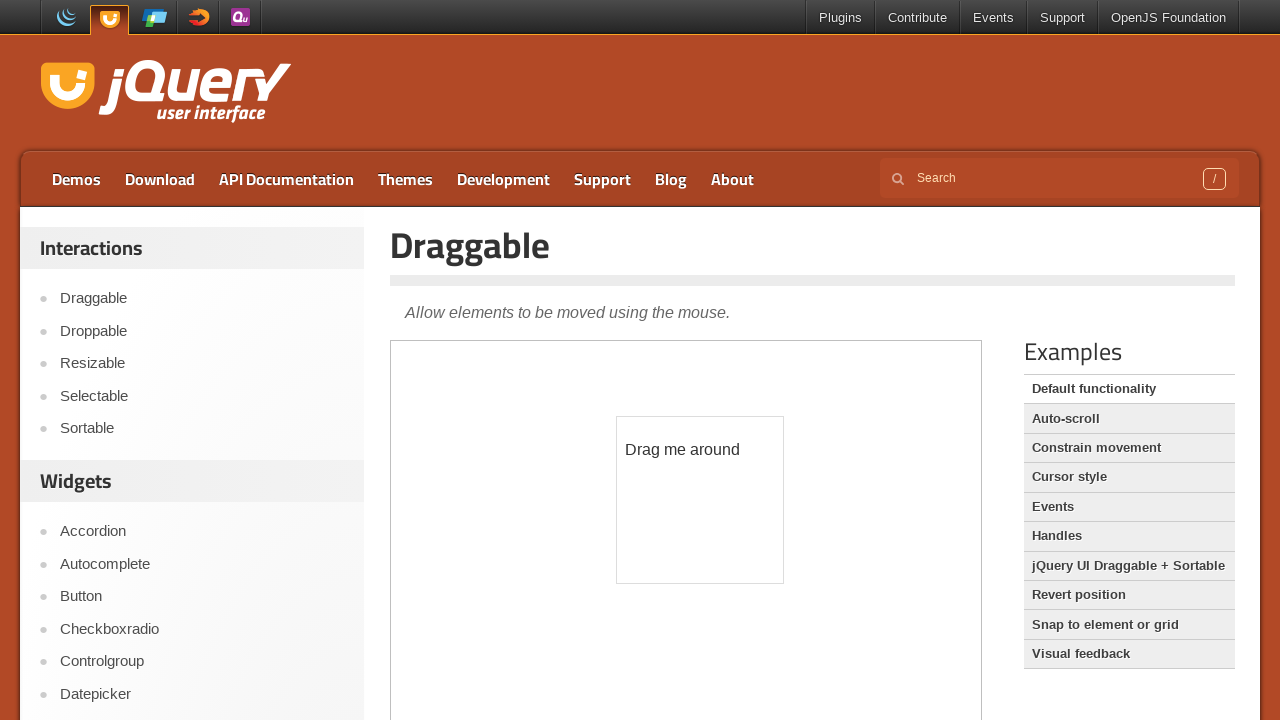